Tests the people with jobs page by clicking the Add person button, filling out the form with a name and job, and submitting it to add a new person to the list.

Starting URL: https://uljanovs.github.io/site/tasks/list_of_people_with_jobs.html

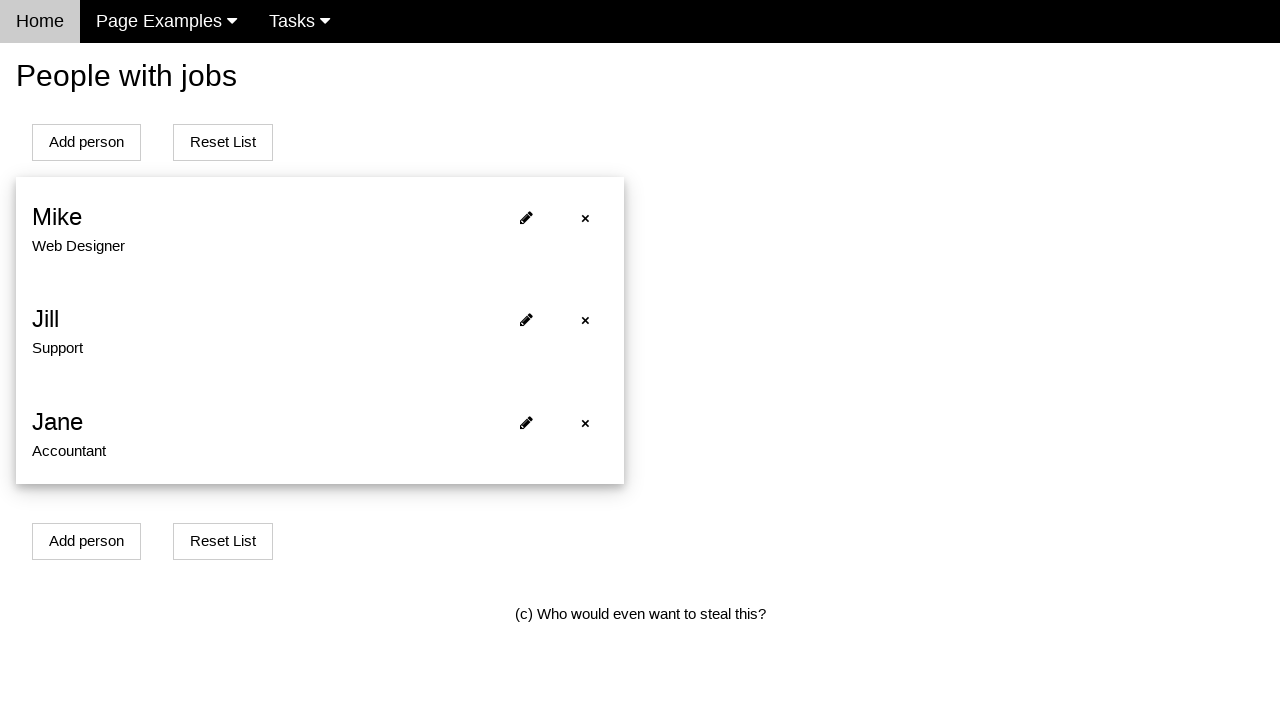

Navigated to the people with jobs page
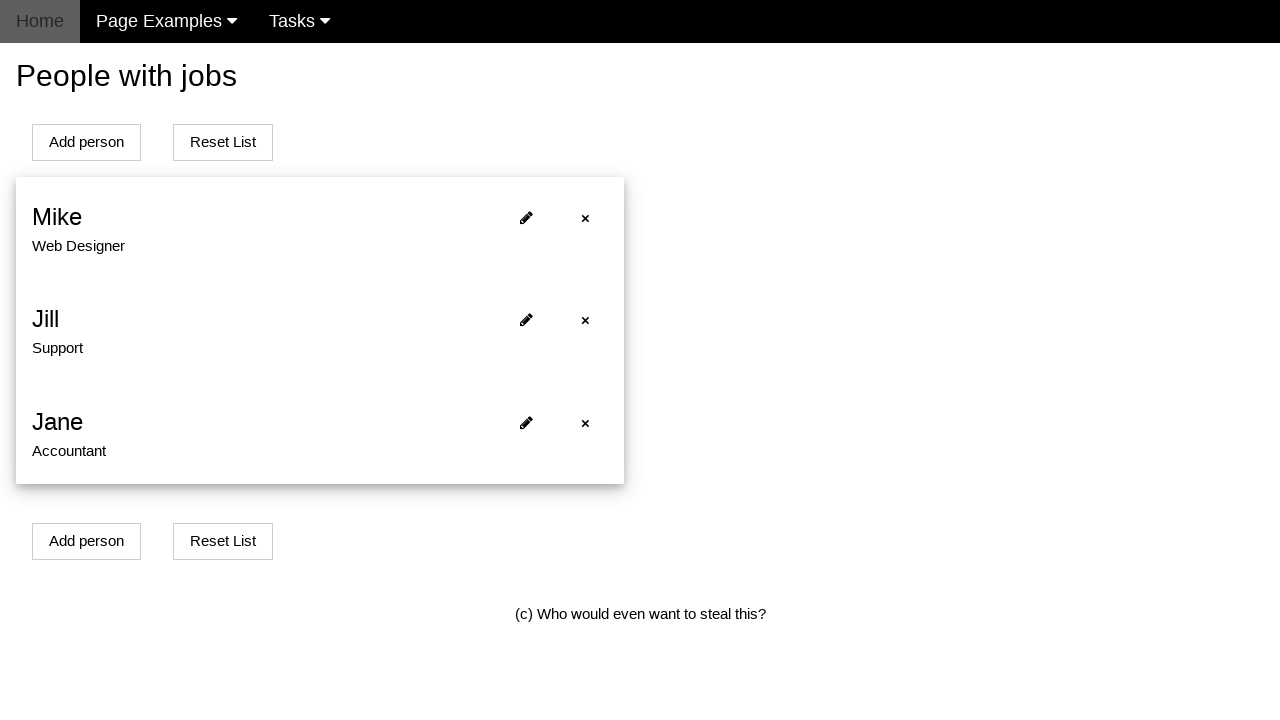

Clicked the Add person button at (86, 142) on xpath=//h2[contains(.,'People with jobs')]/following-sibling::*[1]
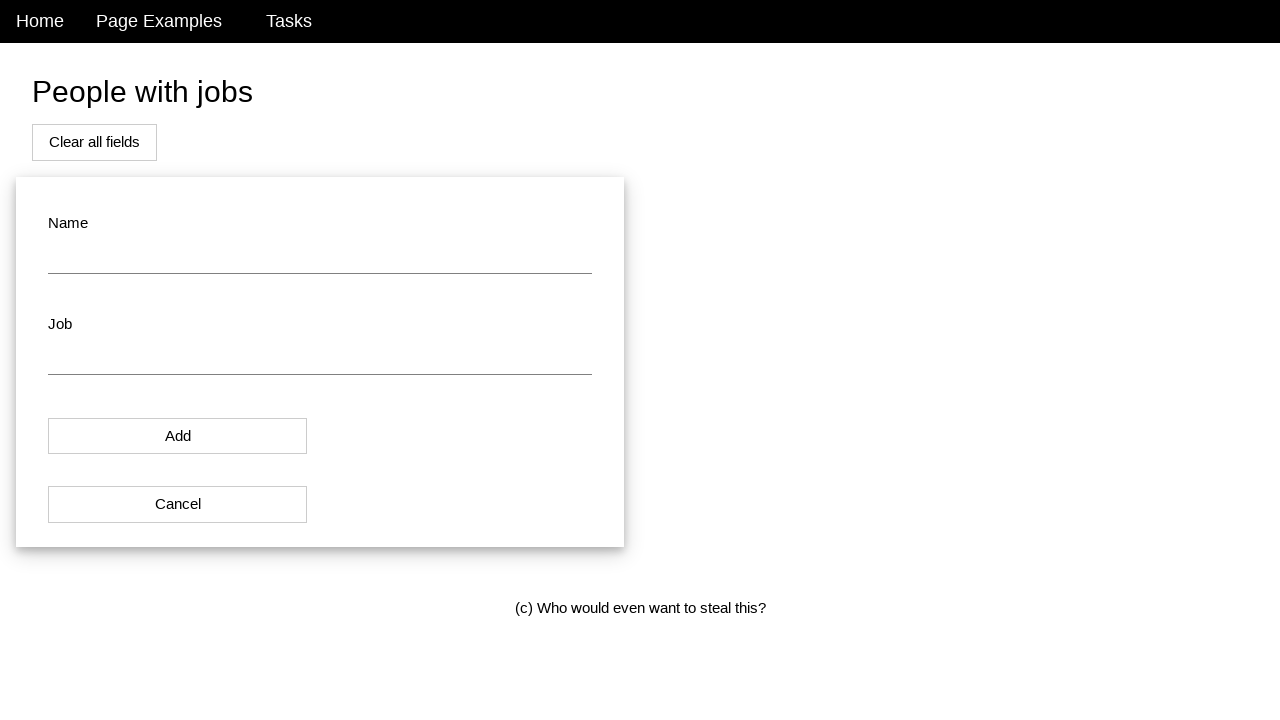

Form page loaded successfully
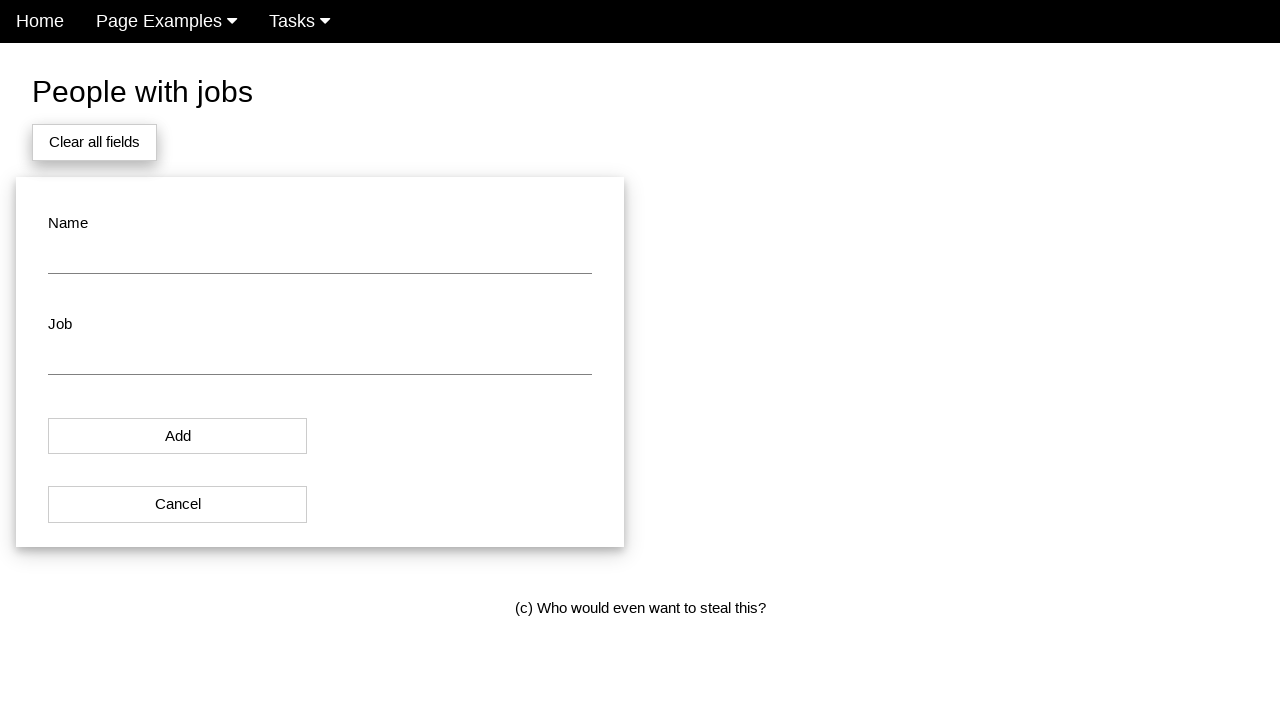

Filled name field with 'John Smith' on #name
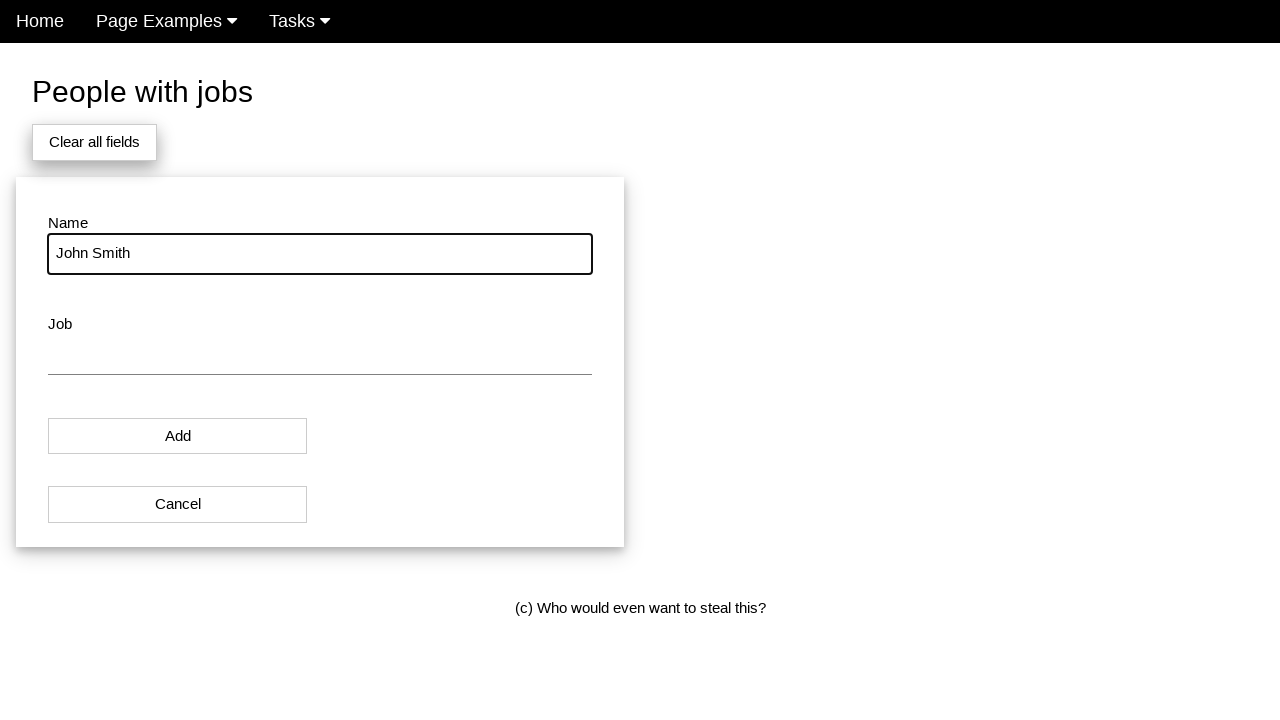

Filled job field with 'Software Engineer' on #job
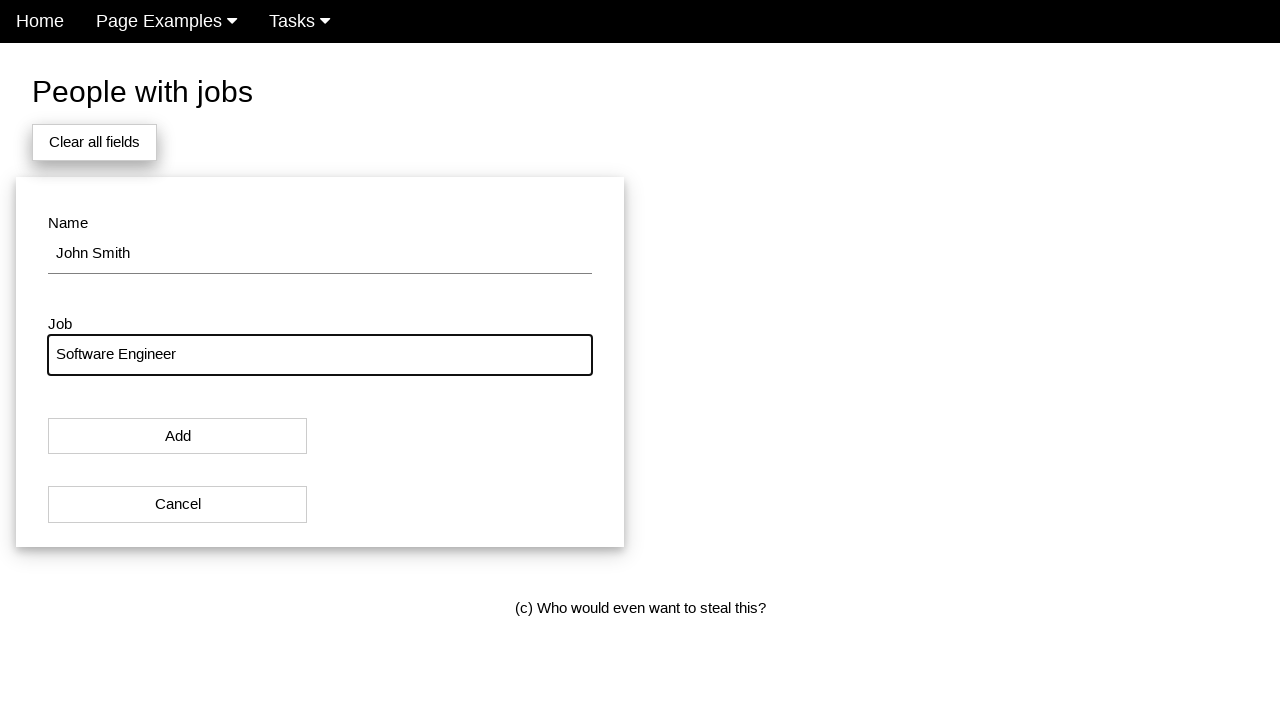

Clicked the Add button to submit the form at (178, 436) on xpath=//*[.='Add']
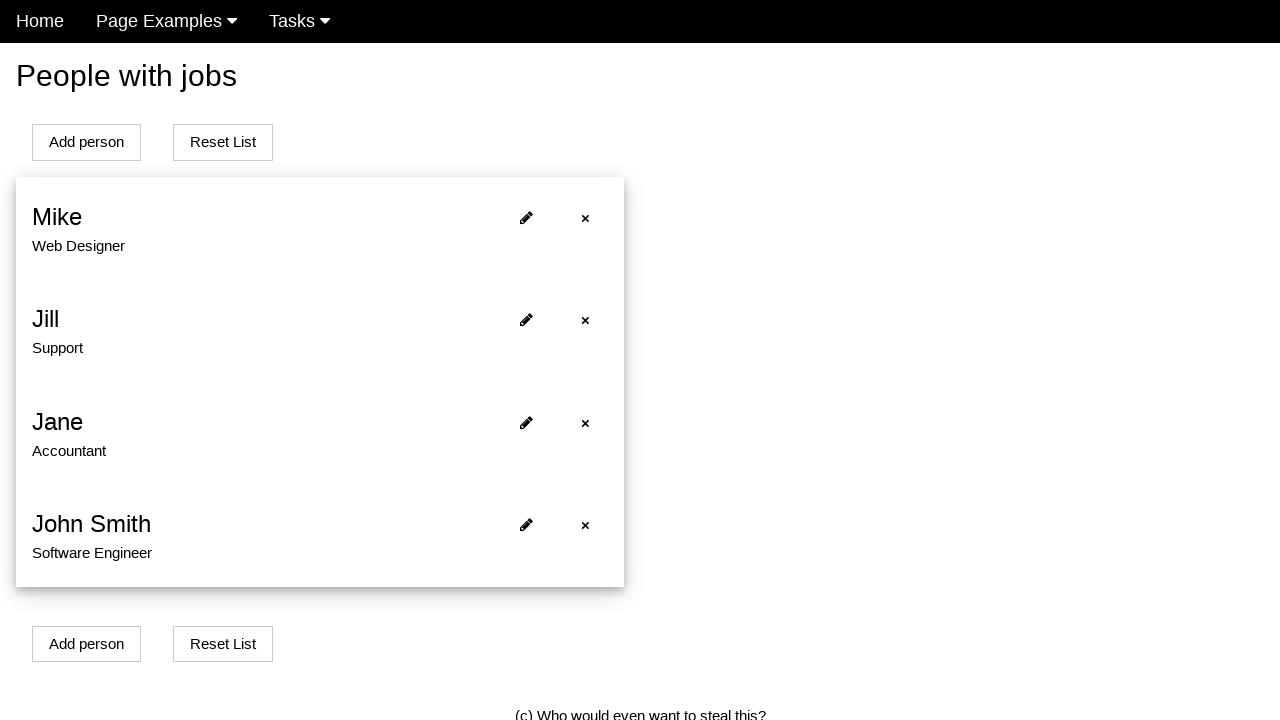

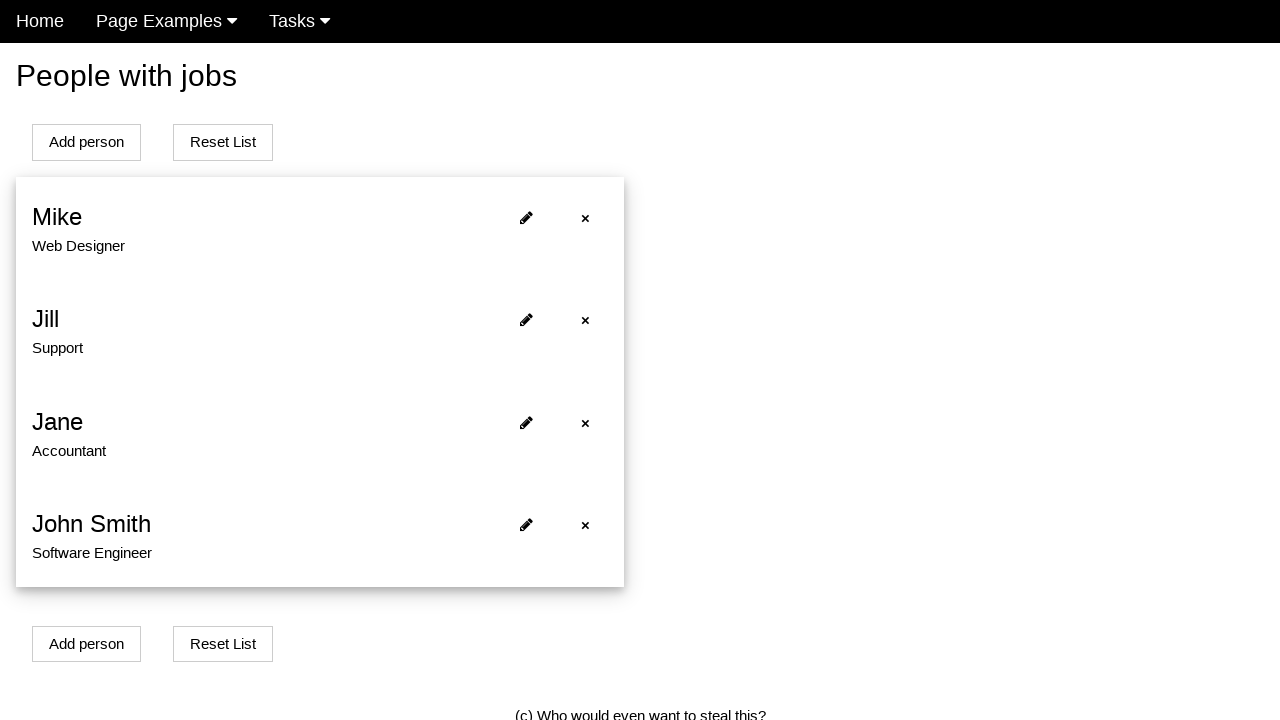